Tests context menu navigation by clicking on the Context Menu link and then navigating back to the homepage.

Starting URL: https://the-internet.herokuapp.com/

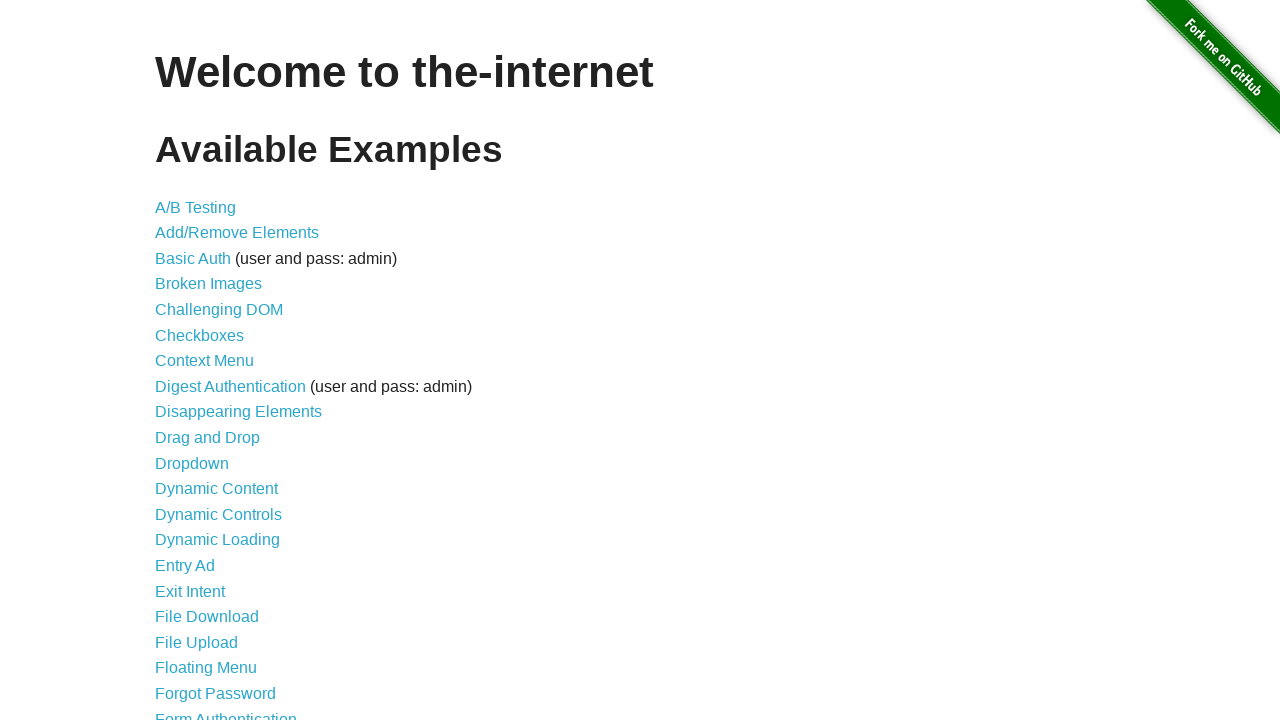

Clicked on Context Menu link at (204, 361) on text=Context Menu
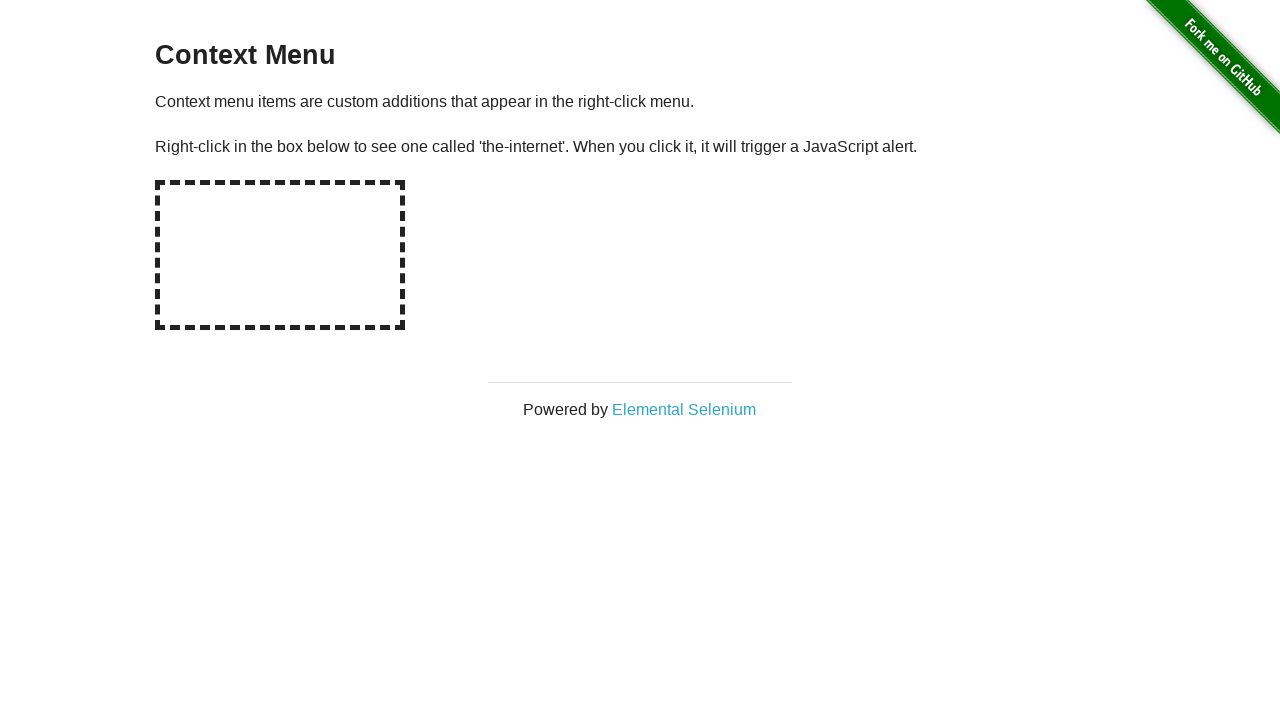

Context Menu page loaded with hot-spot element
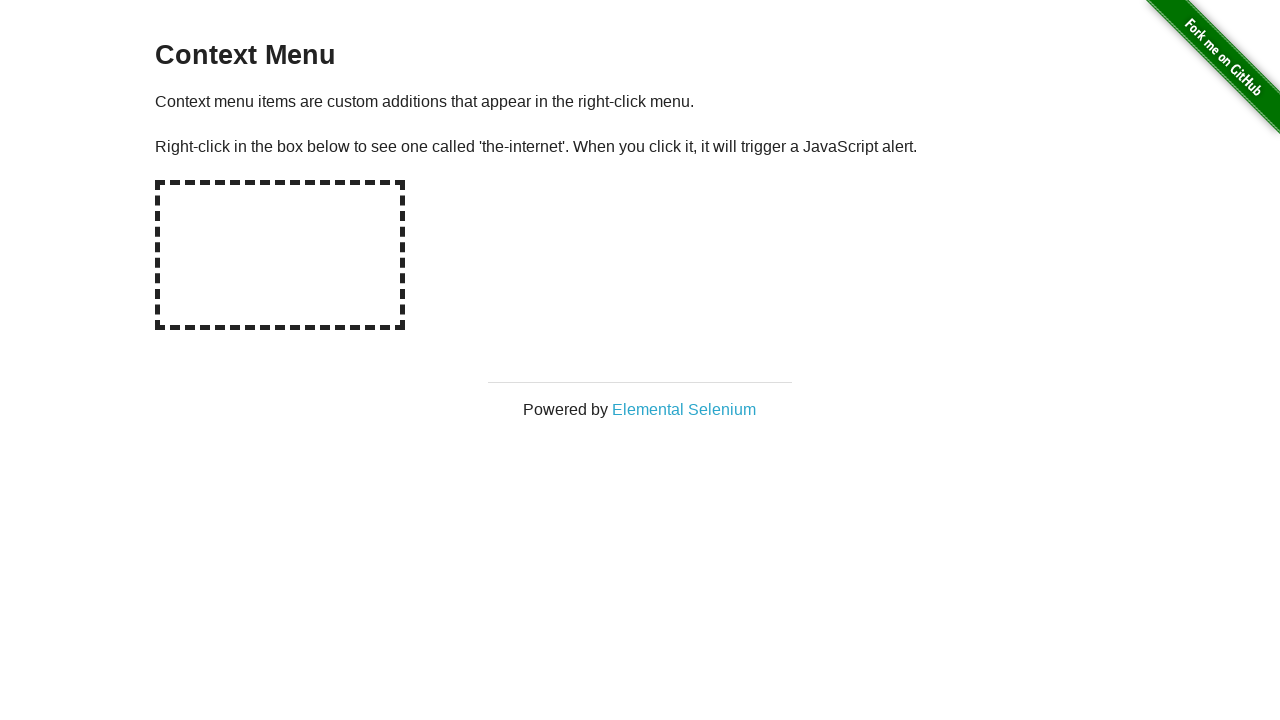

Navigated back to homepage
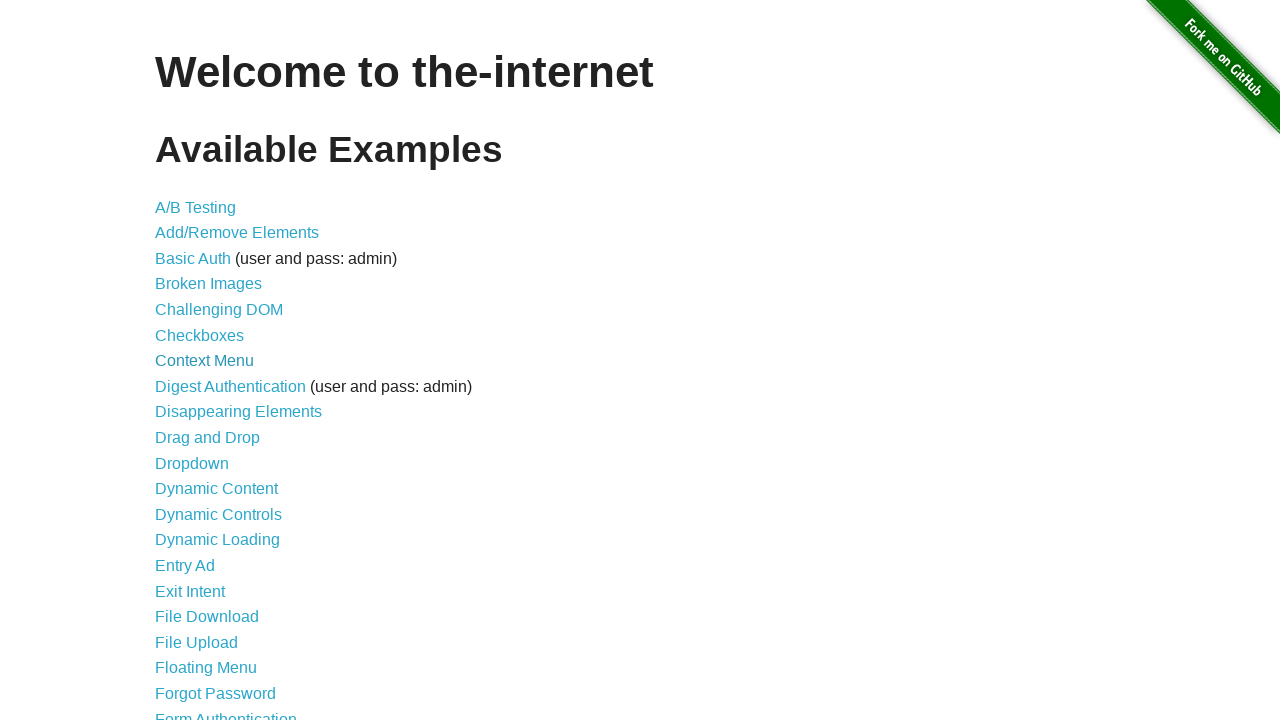

Verified homepage loaded with welcome message
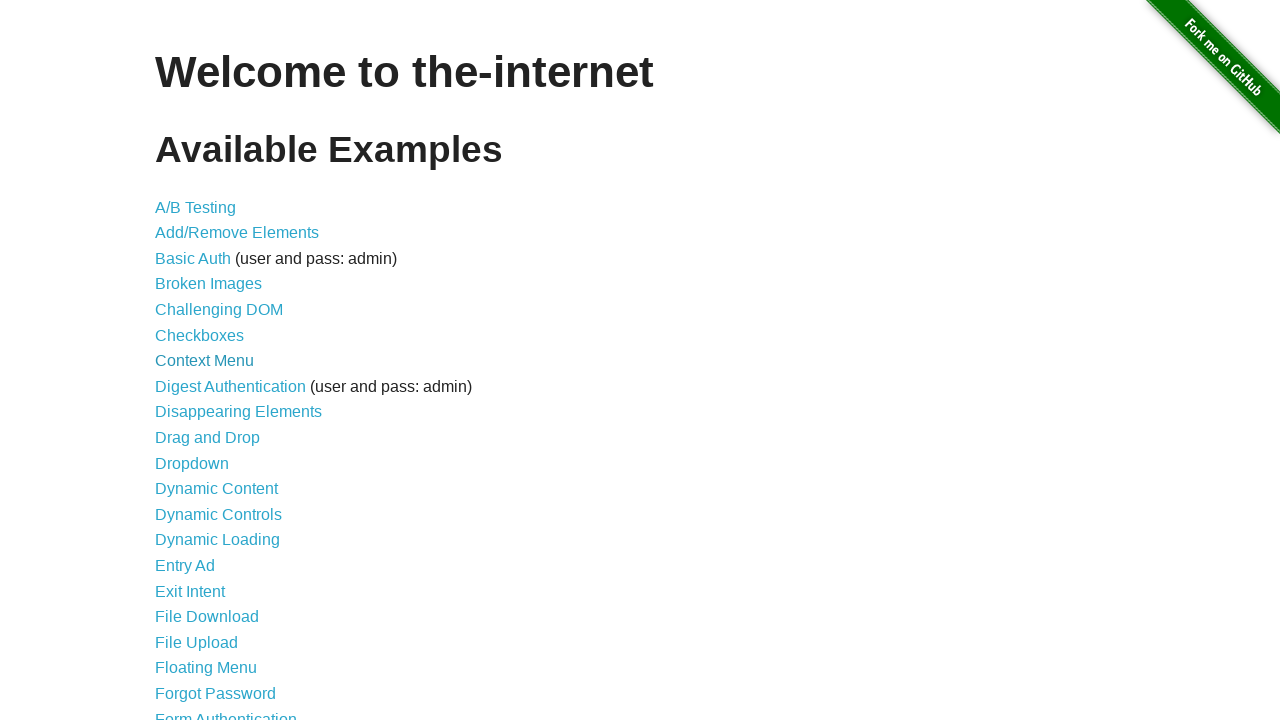

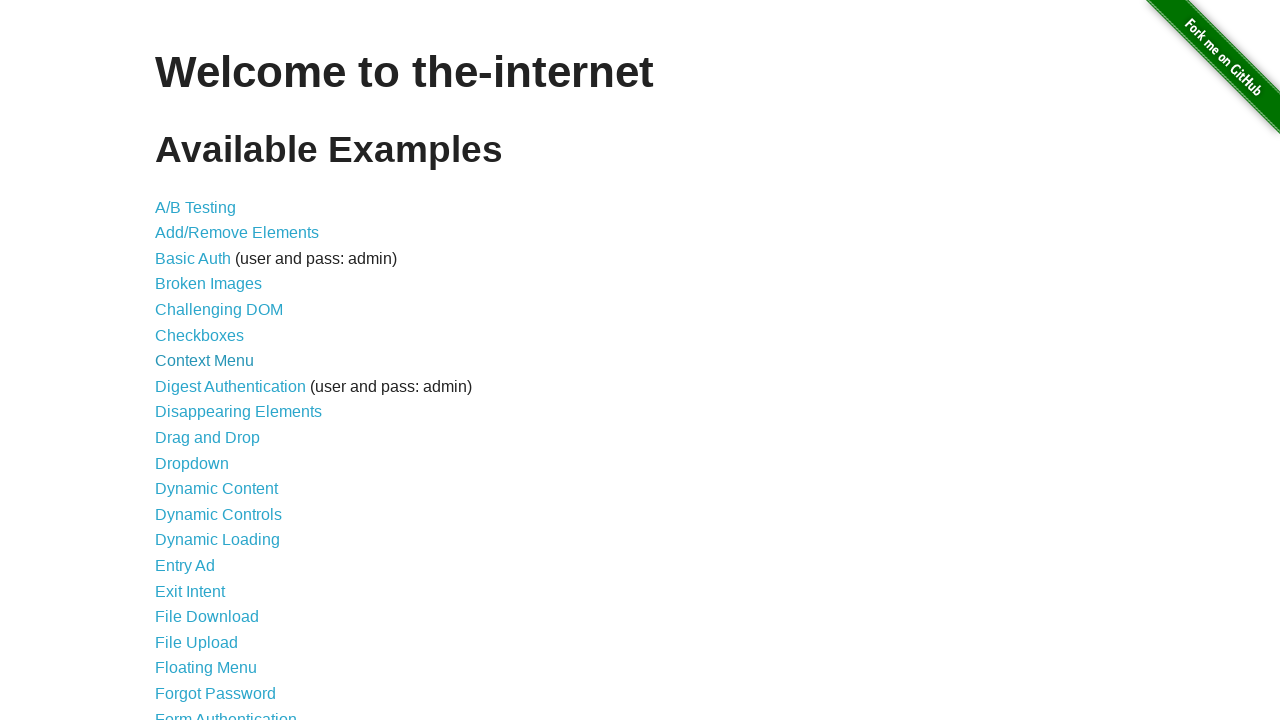